Part of web hierarchy example 2 - navigates to VnExpress news site in separate context

Starting URL: http://vnexpress.net

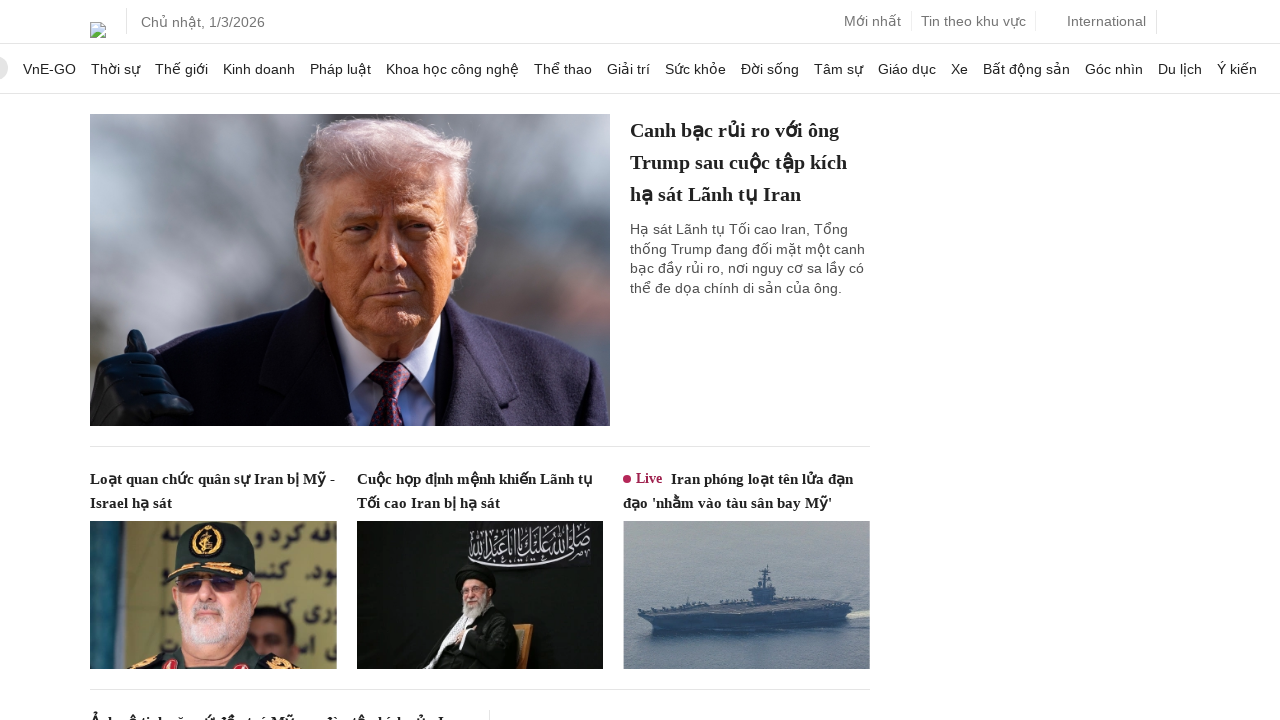

VnExpress page loaded - DOM content ready
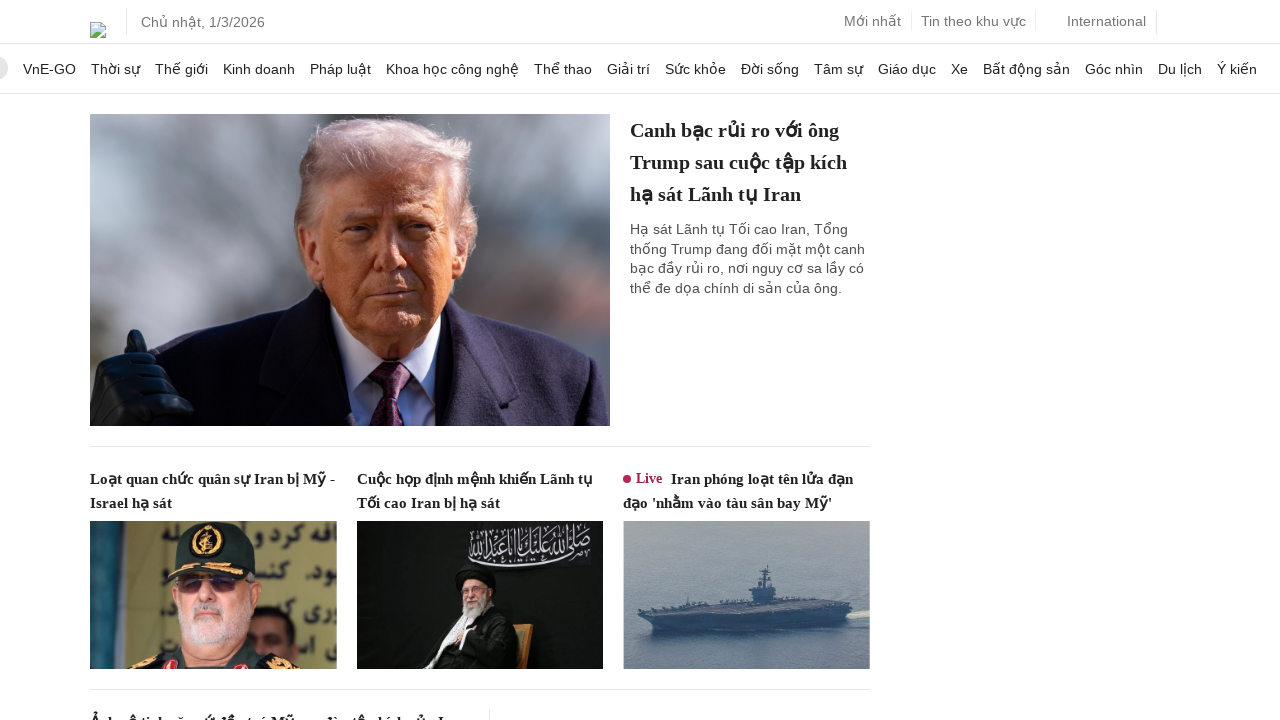

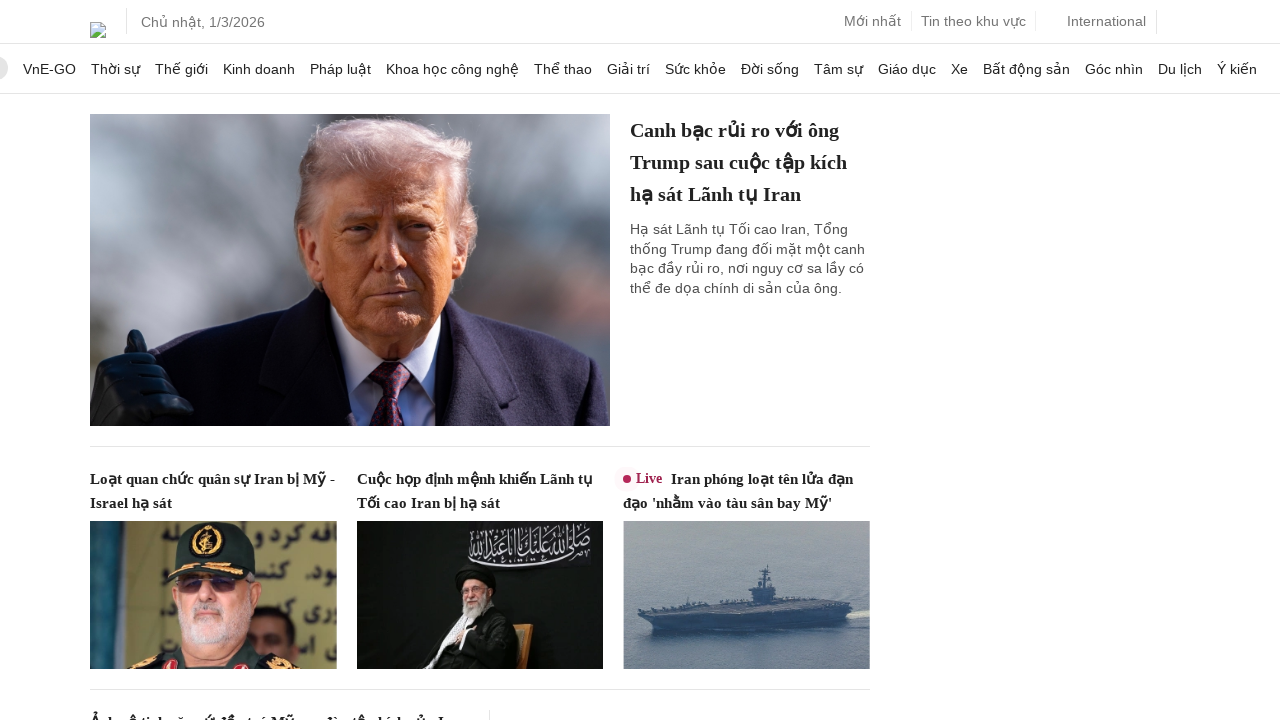